Tests auto-suggestive dropdown functionality by typing partial text and selecting a matching option from the suggestions

Starting URL: https://rahulshettyacademy.com/dropdownsPractise/

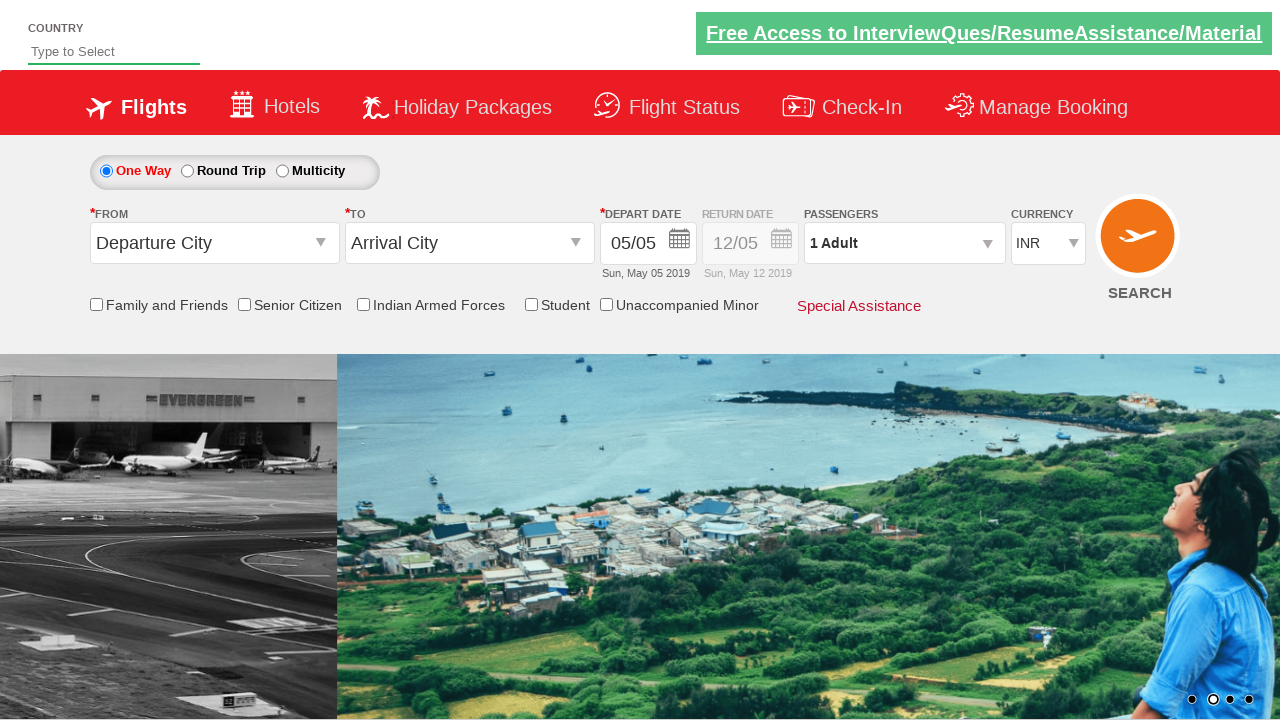

Typed 'ind' in auto-suggest field on #autosuggest
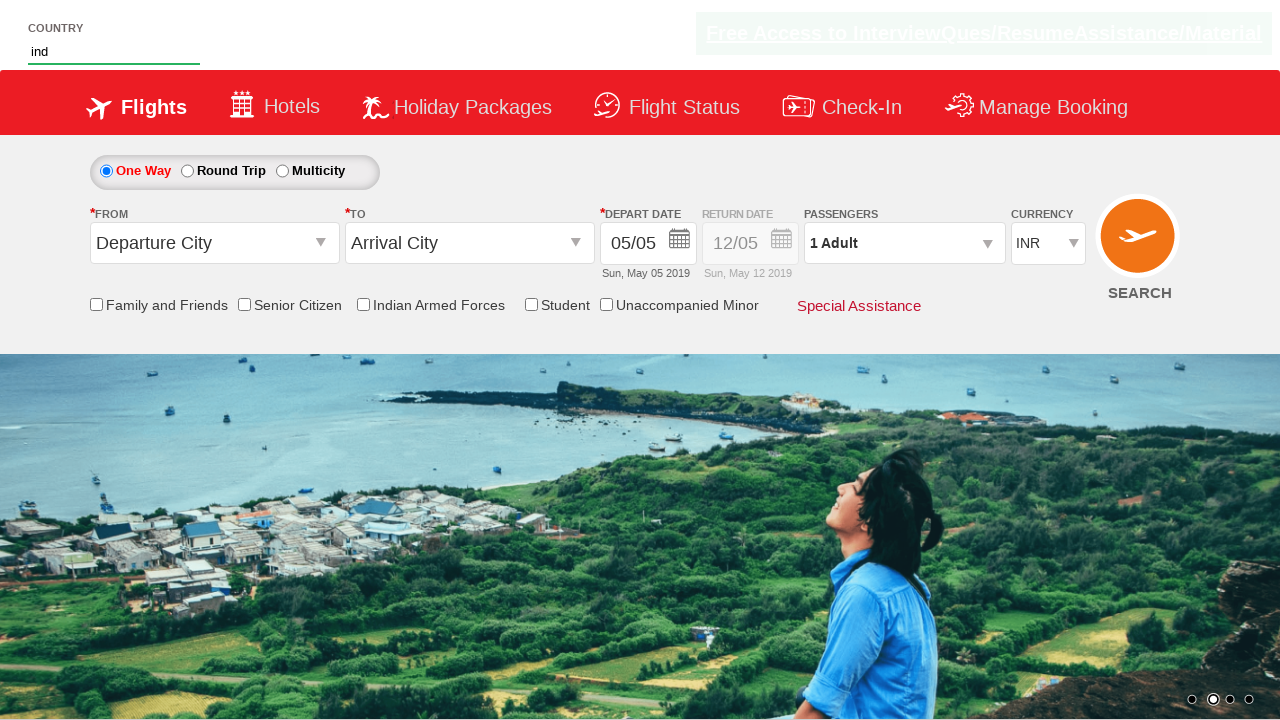

Auto-suggestive dropdown appeared with matching options
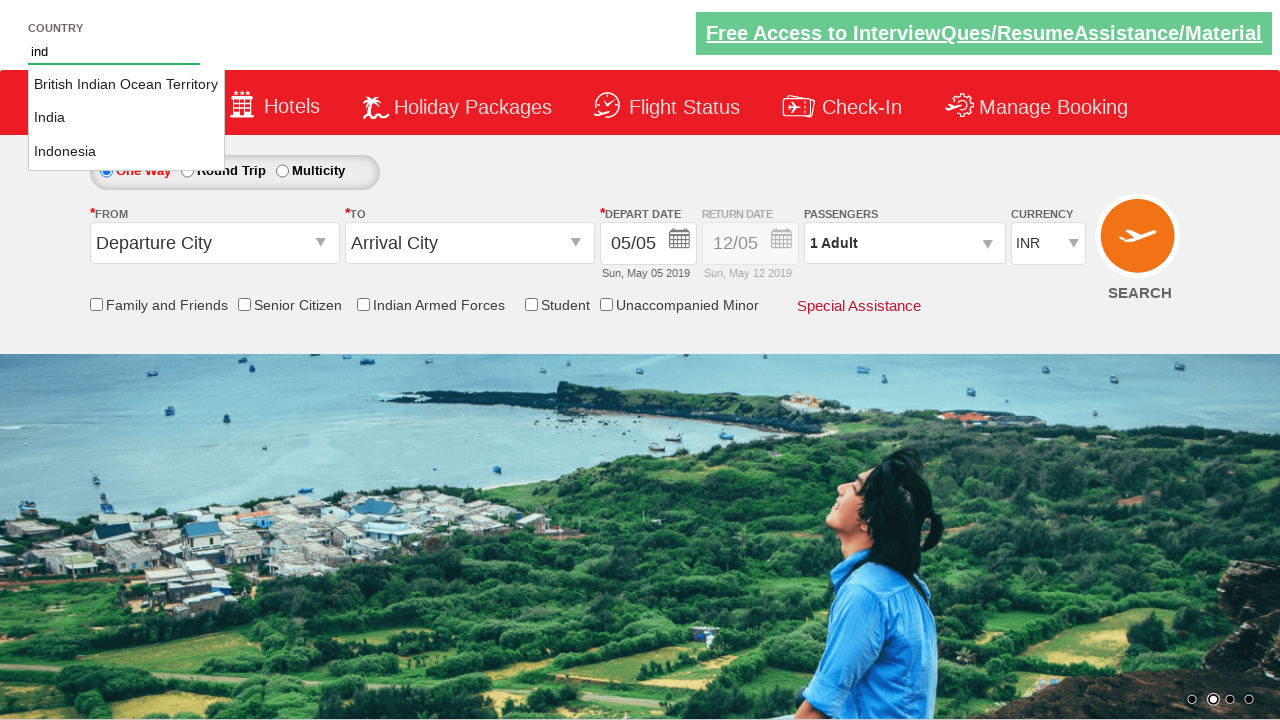

Retrieved all available suggestion options from dropdown
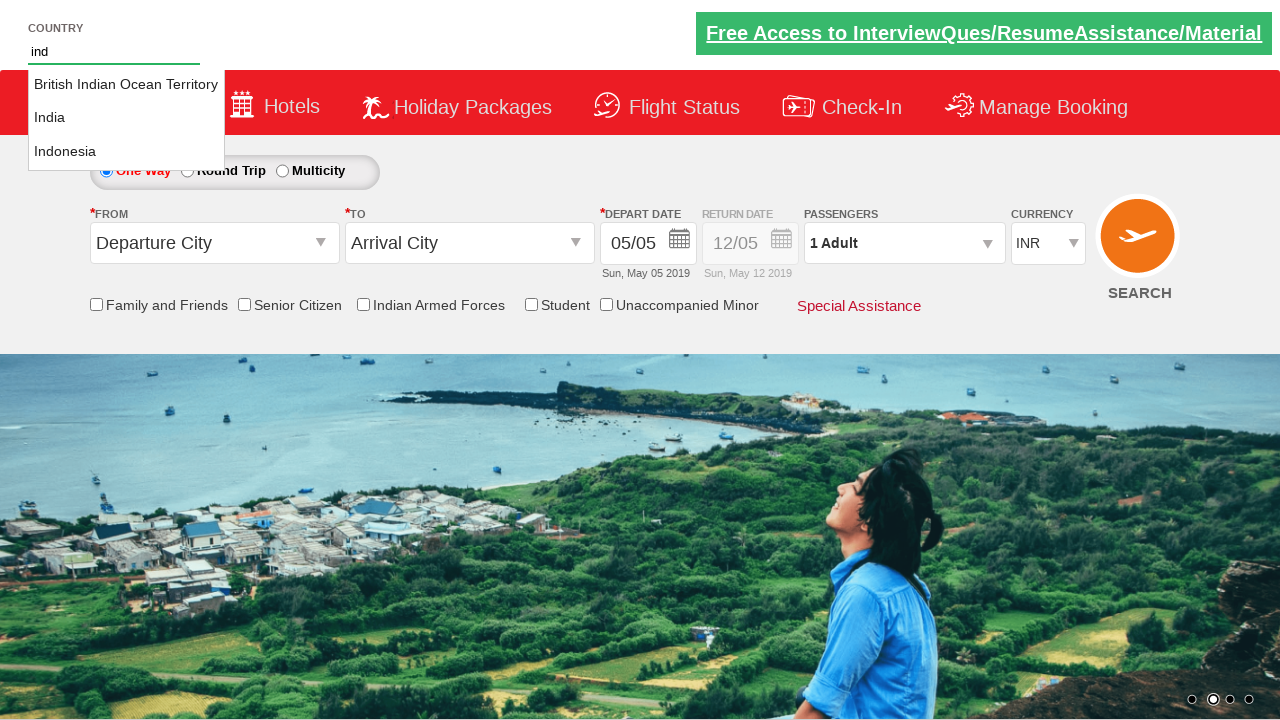

Selected 'India' from auto-suggestive dropdown at (126, 118) on xpath=//li[@class='ui-menu-item']/a >> nth=1
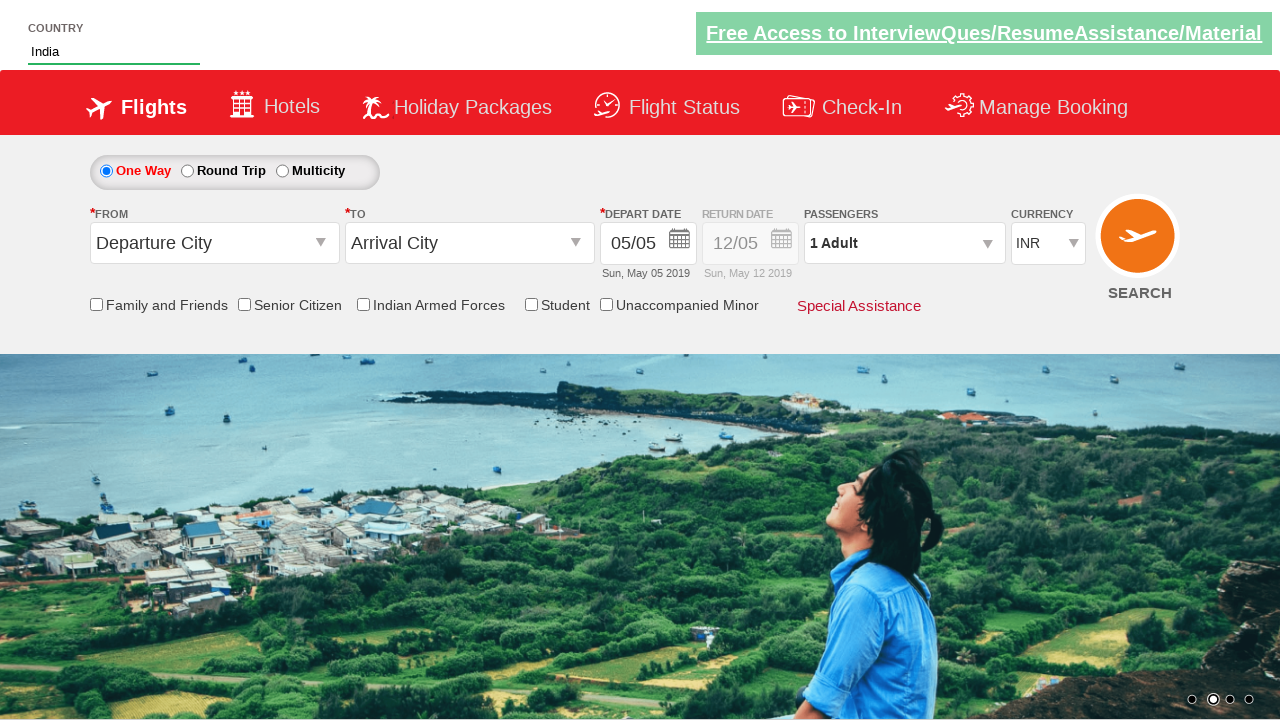

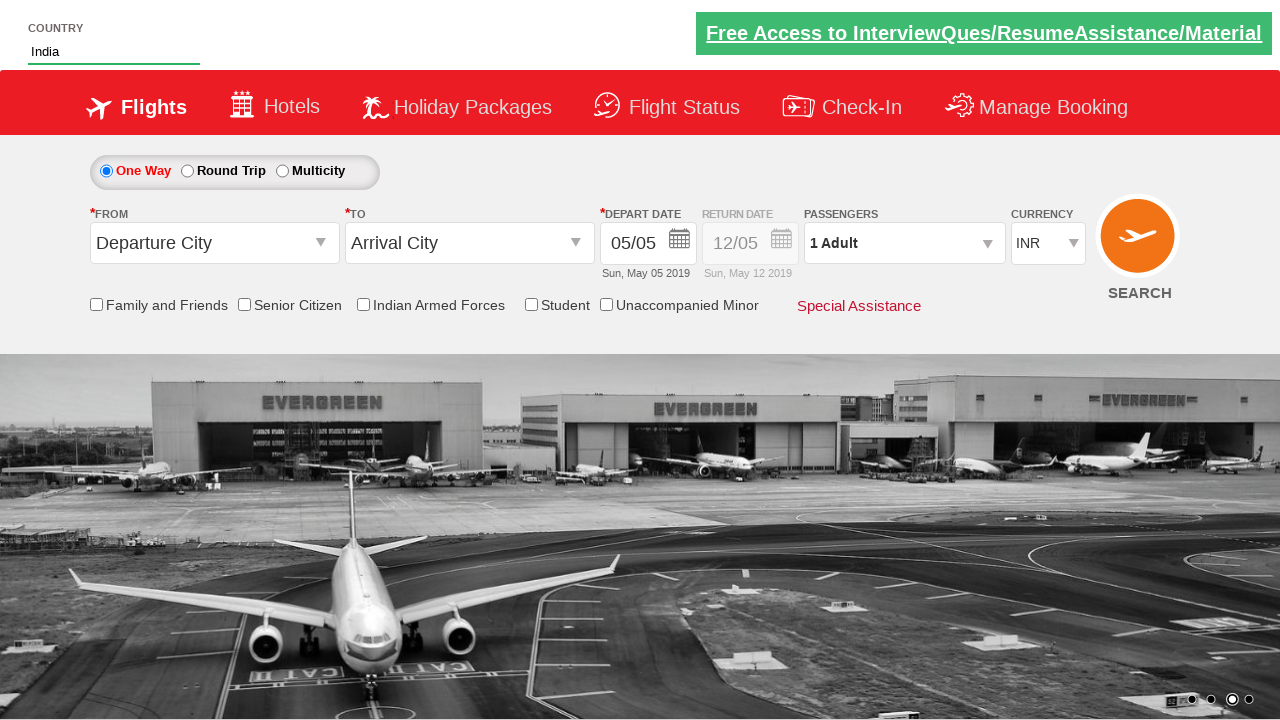